Tests handling a JavaScript confirmation alert by clicking the trigger button and accepting the confirmation dialog

Starting URL: https://the-internet.herokuapp.com/javascript_alerts

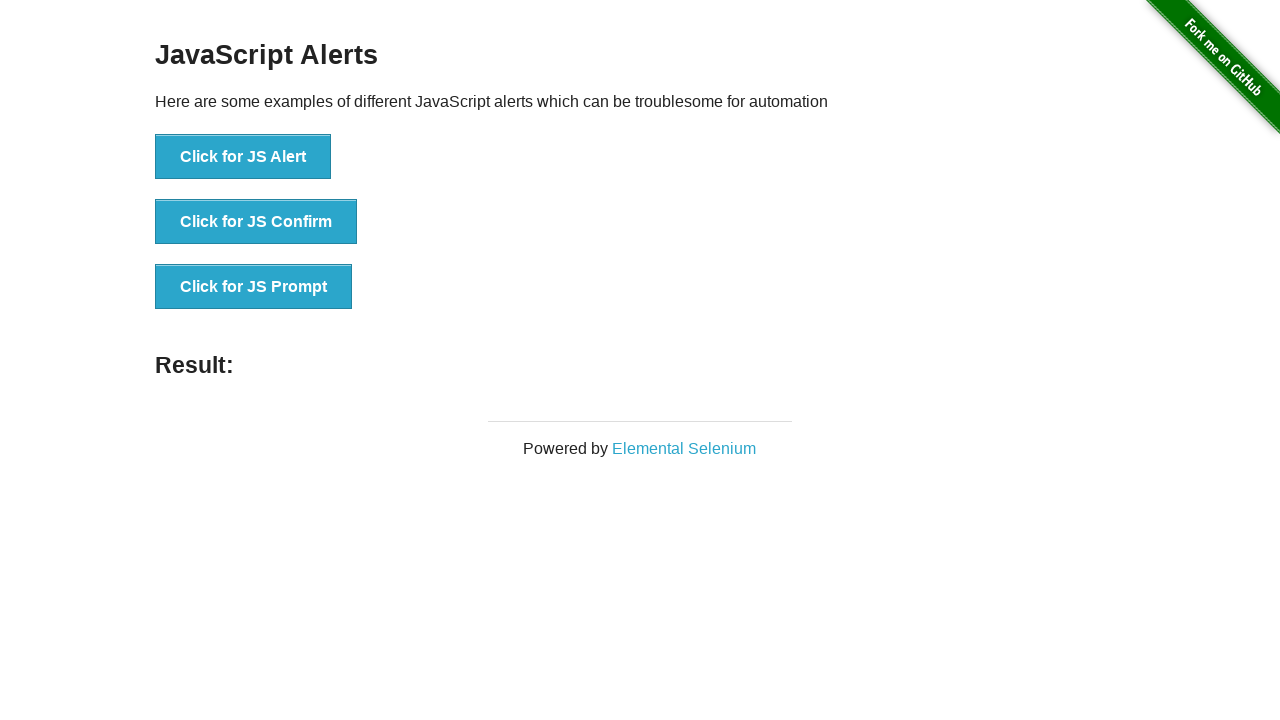

Set up dialog handler to accept confirmation alerts
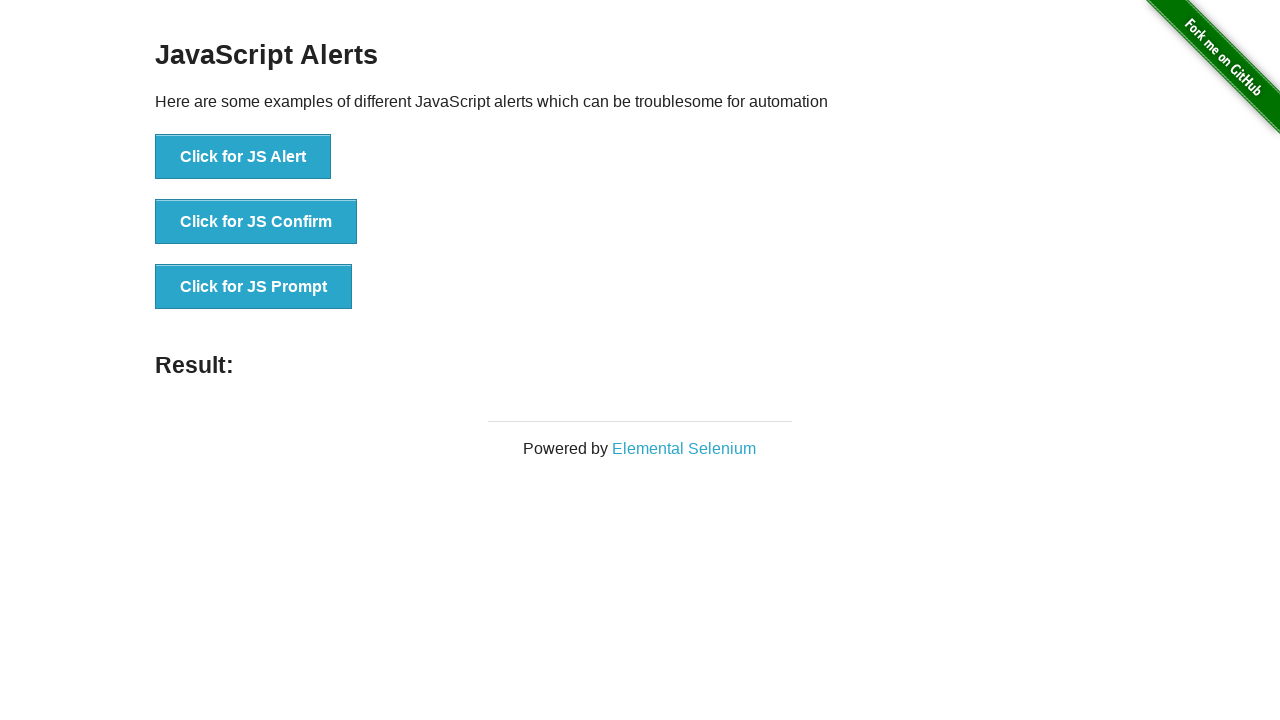

Clicked the JS Confirm button to trigger confirmation alert at (256, 222) on xpath=//button[@onclick='jsConfirm()']
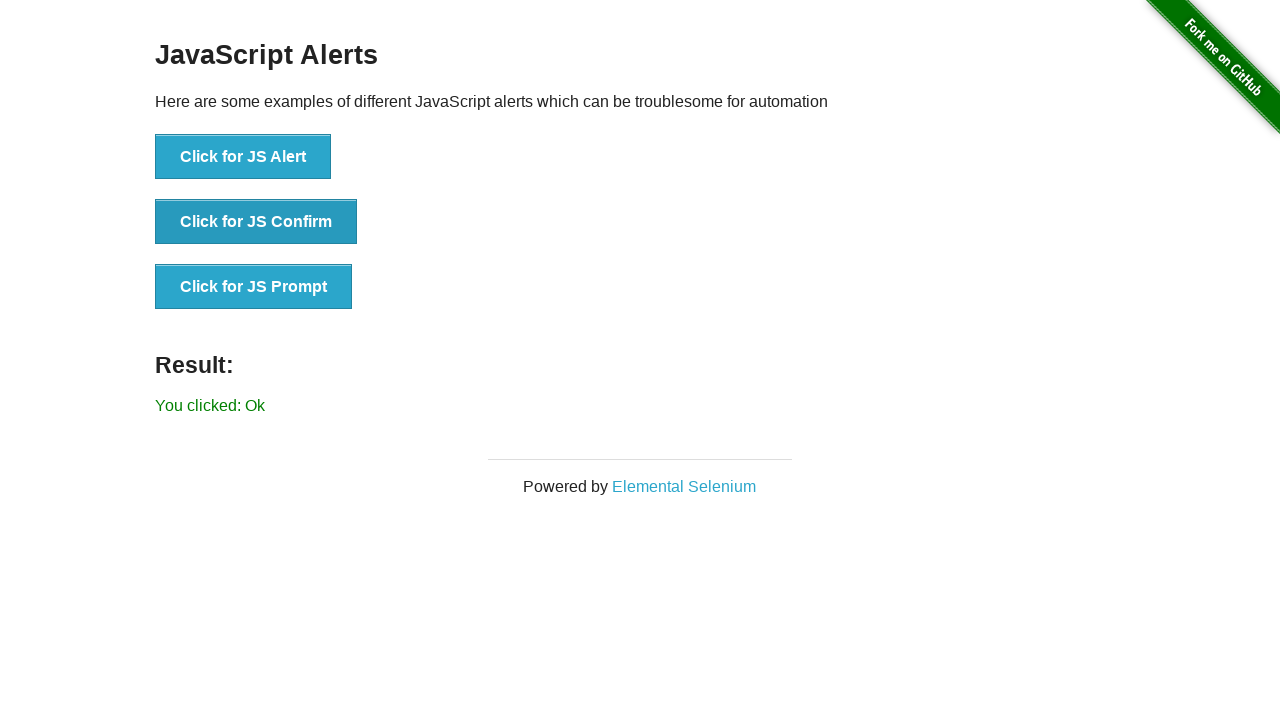

Confirmation dialog was accepted and result text updated
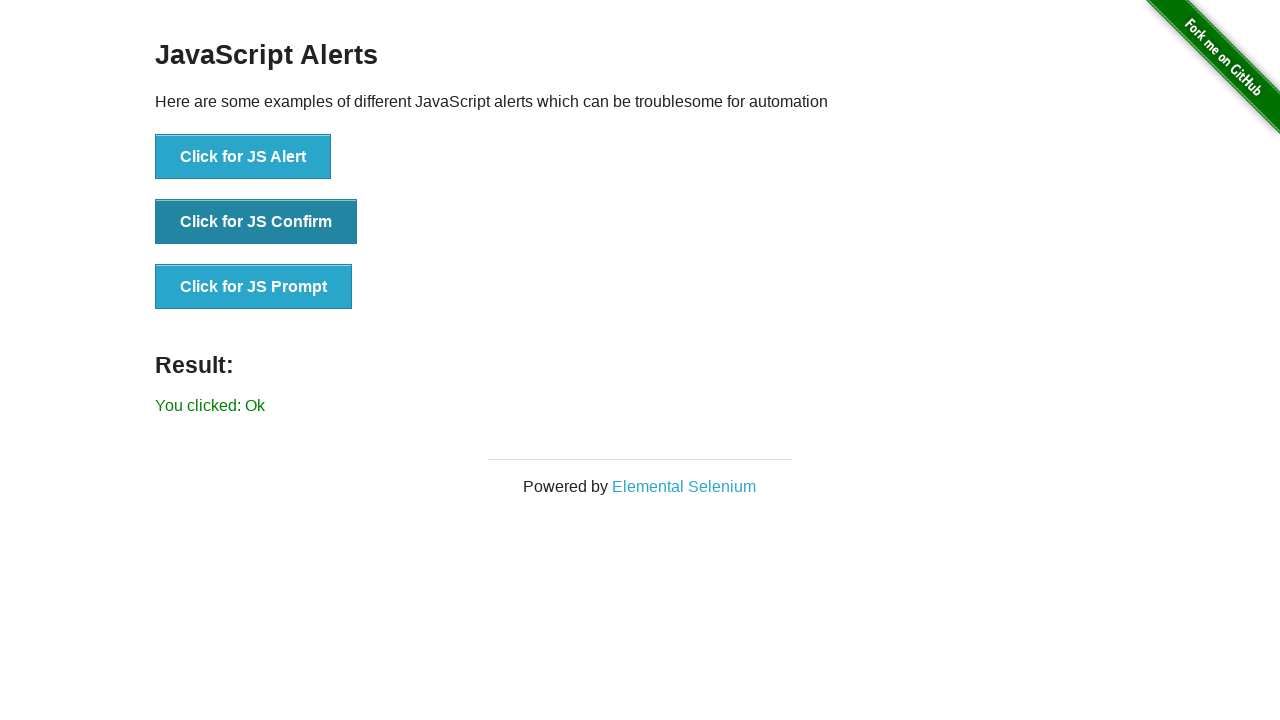

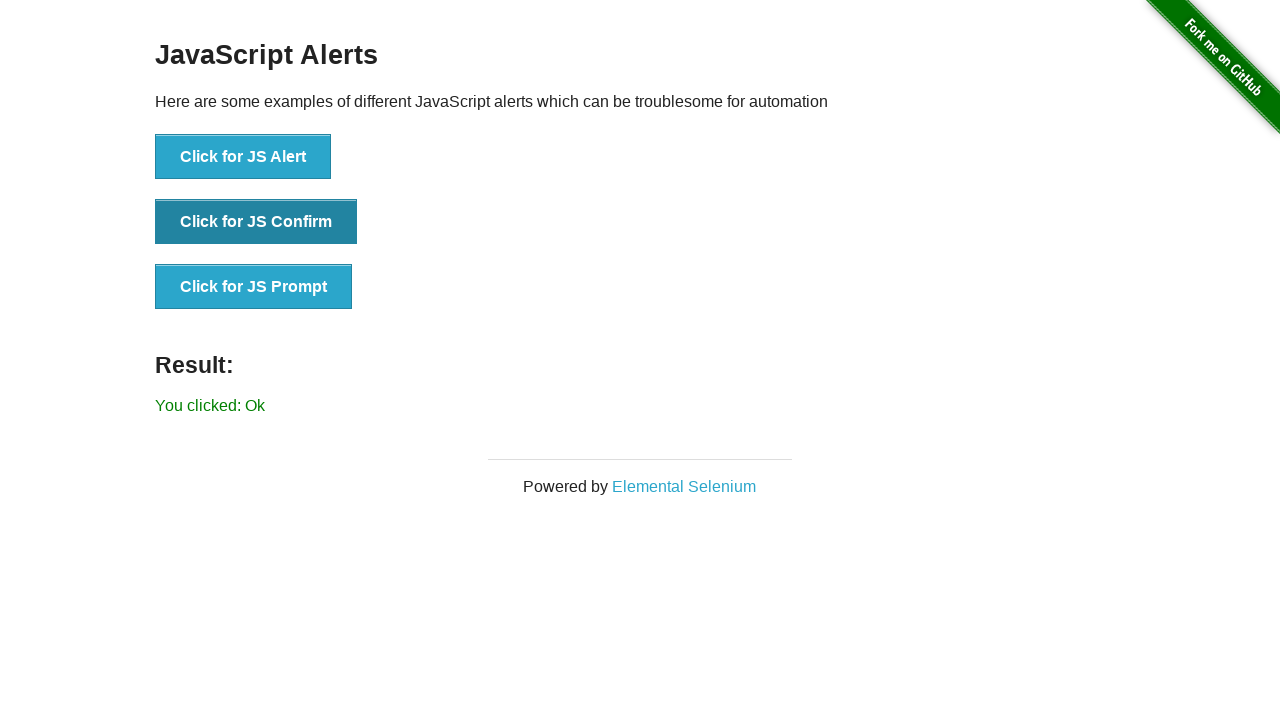